Tests window handling functionality by opening a new window, switching between parent and child windows, and verifying text content in each window

Starting URL: http://the-internet.herokuapp.com/

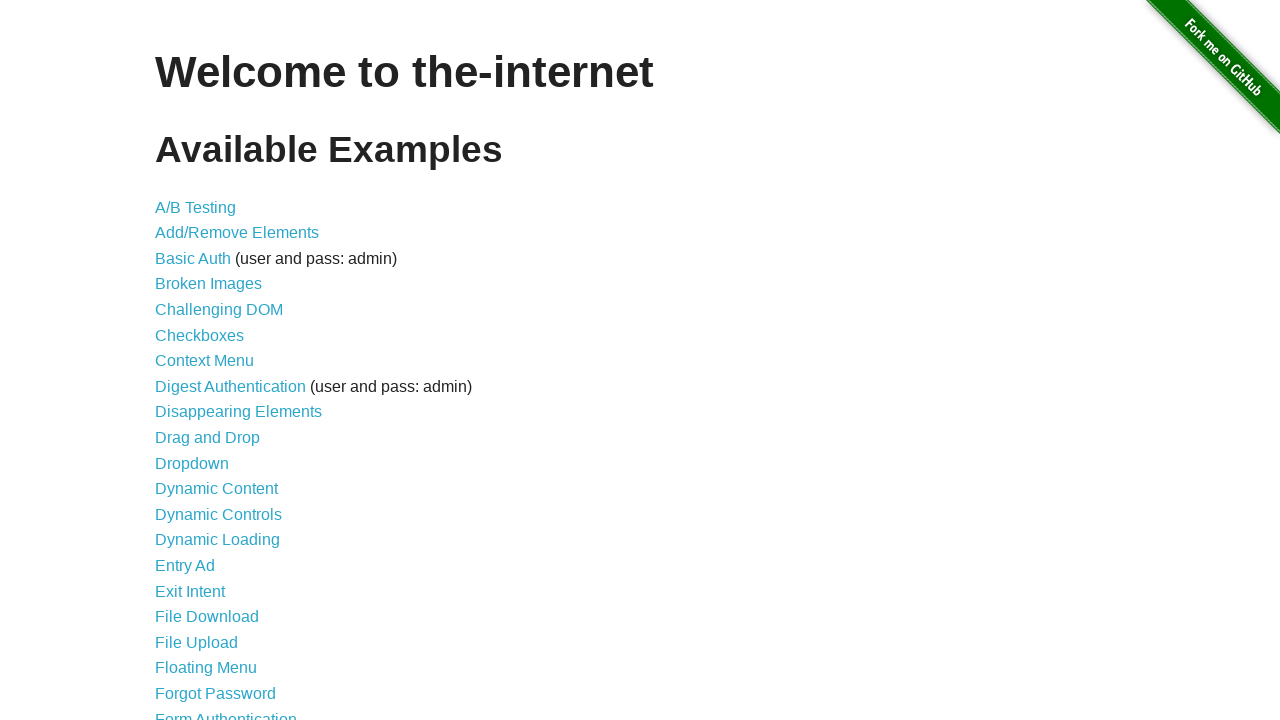

Clicked on 'Multiple Windows' link at (218, 369) on xpath=//a[text()='Multiple Windows']
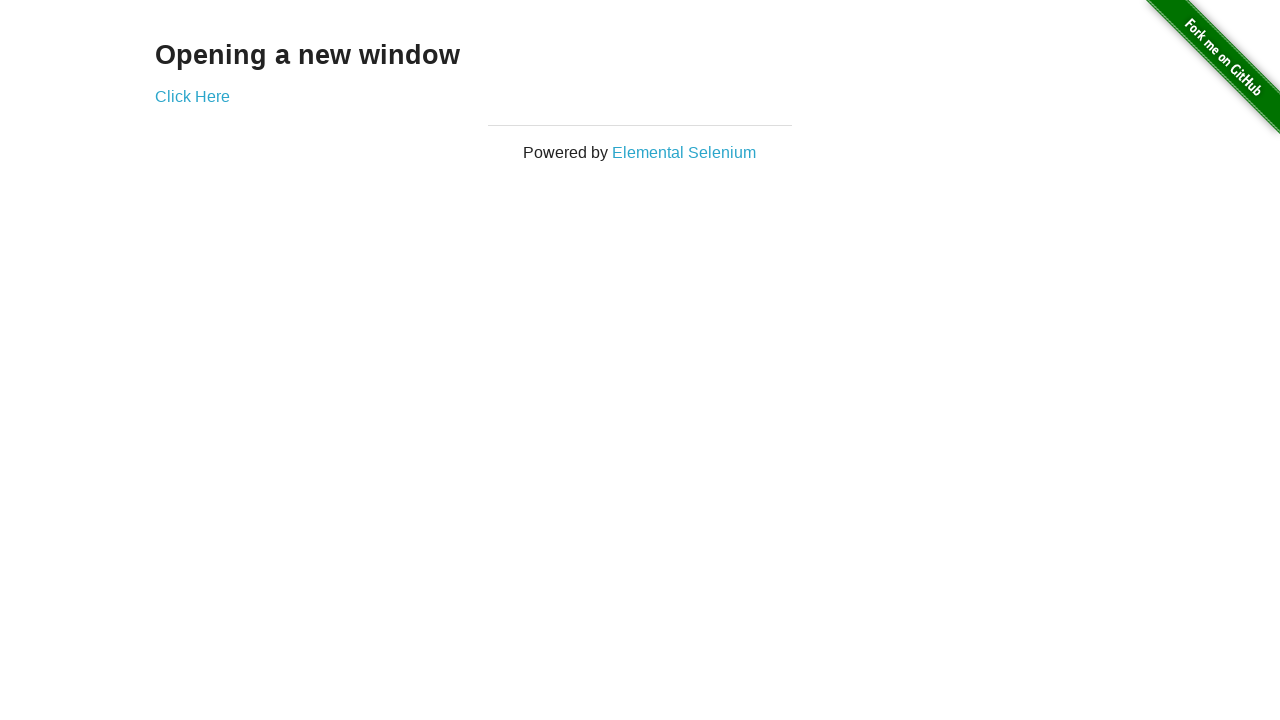

Clicked 'Click Here' link to open new window at (192, 96) on xpath=//a[text()='Click Here']
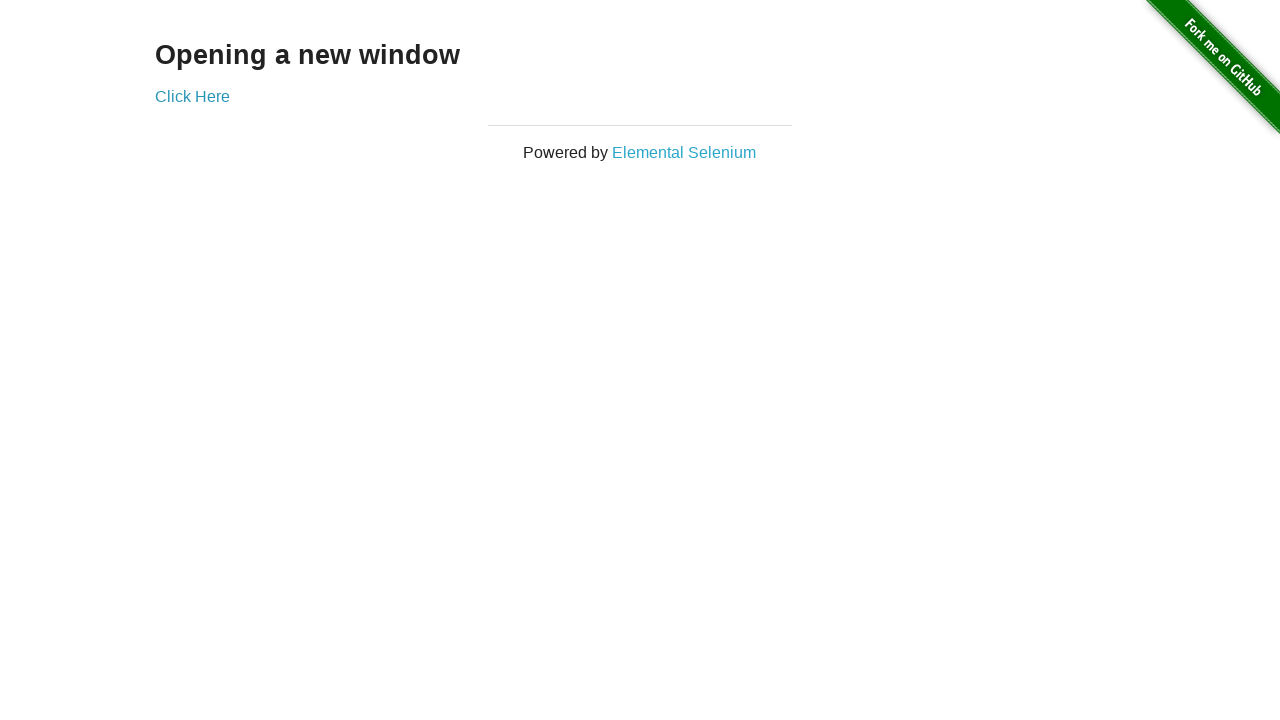

New window opened and captured
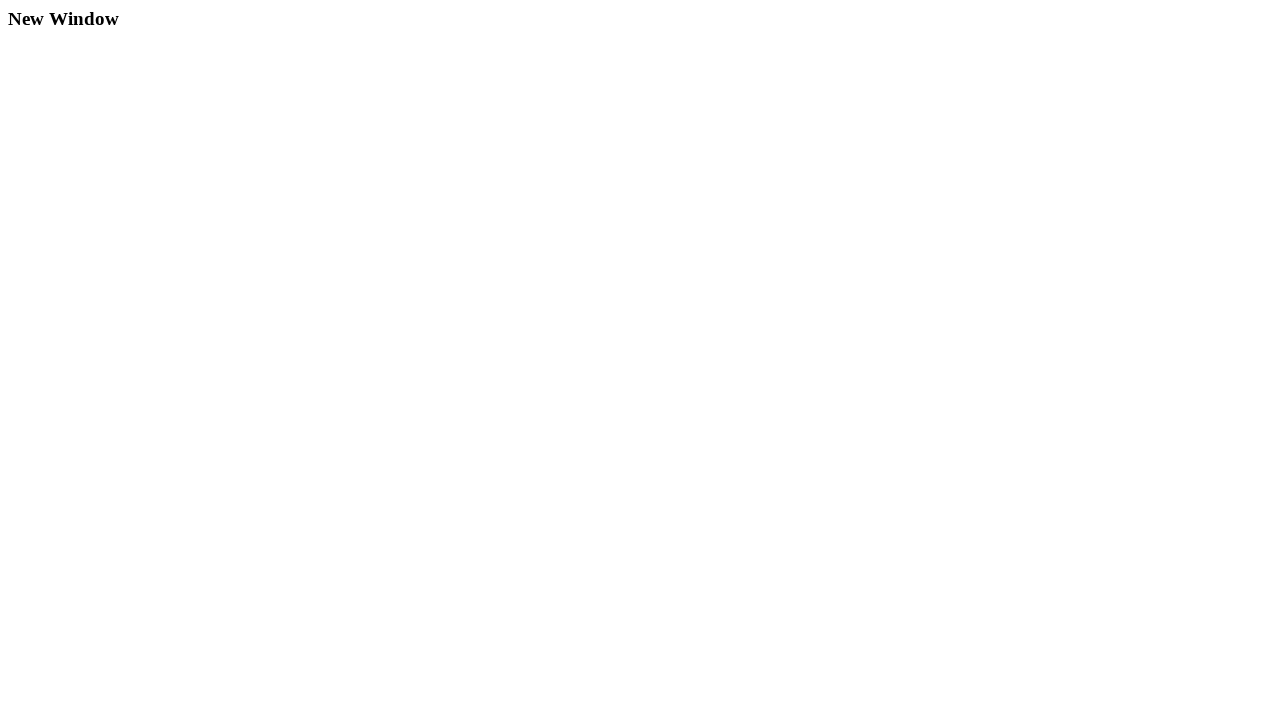

Child window loaded and 'New Window' heading found
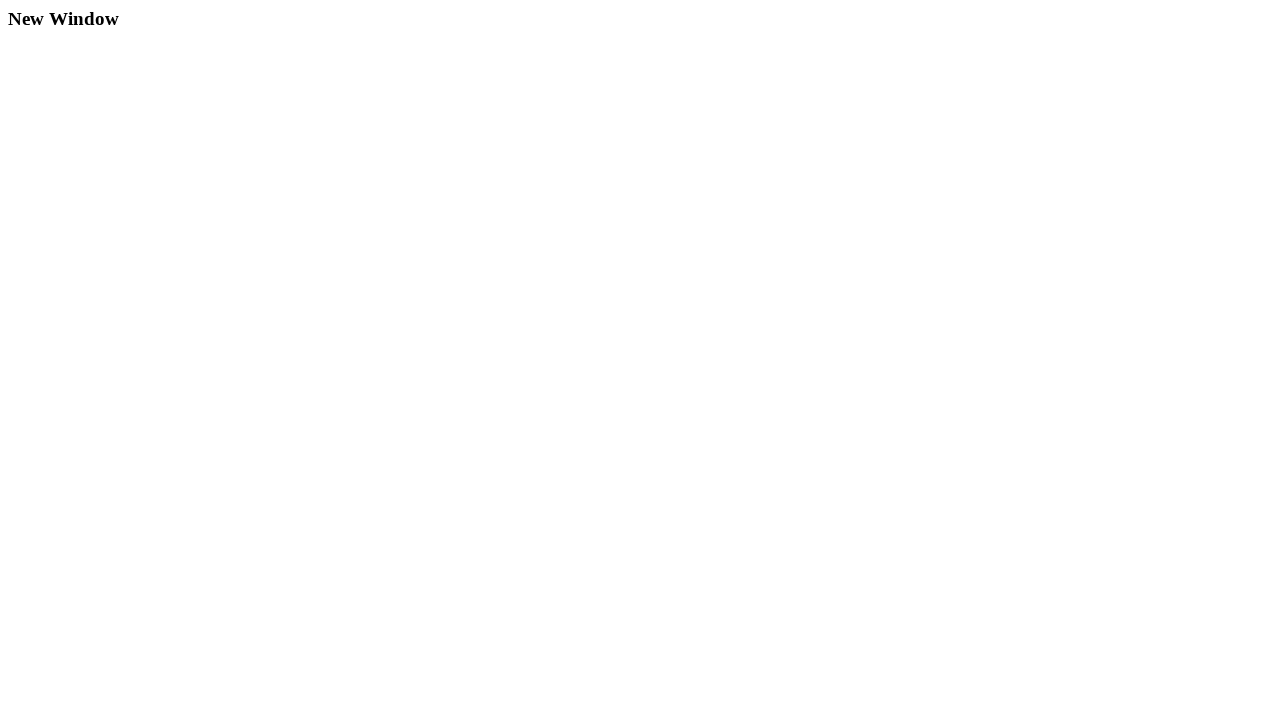

Retrieved text from child window: 'New Window'
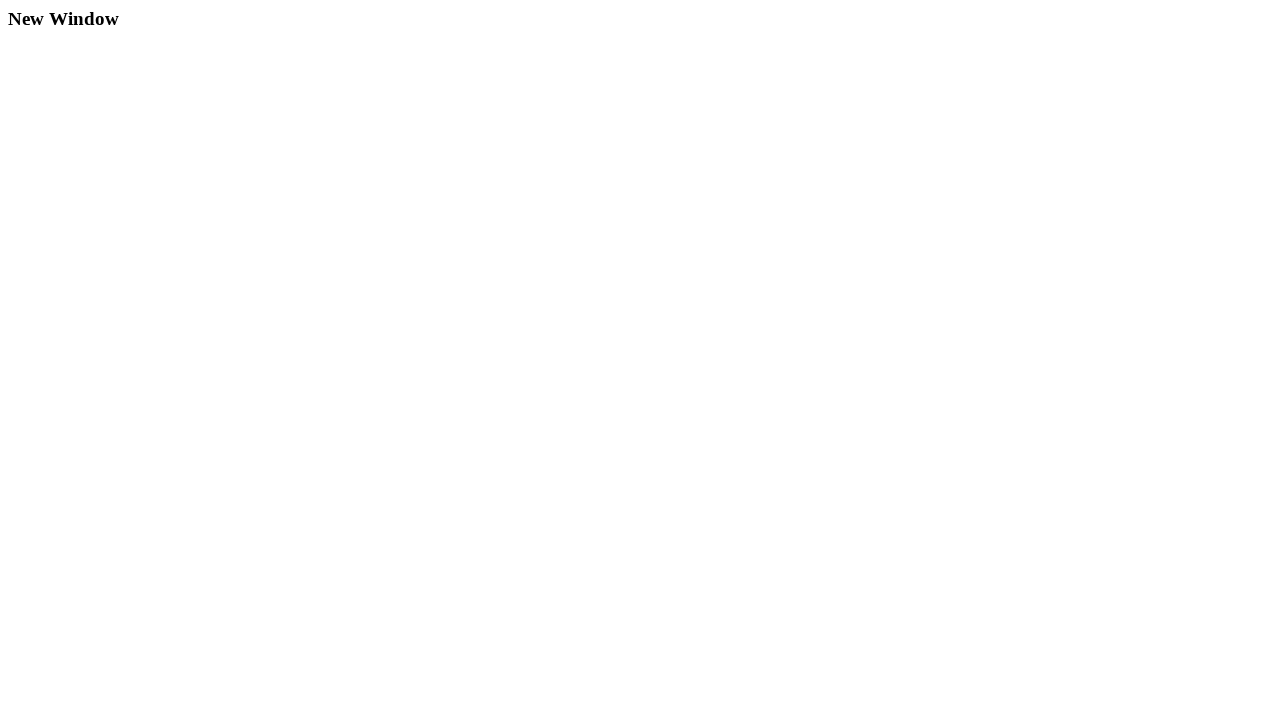

Retrieved text from parent window: 'Opening a new window'
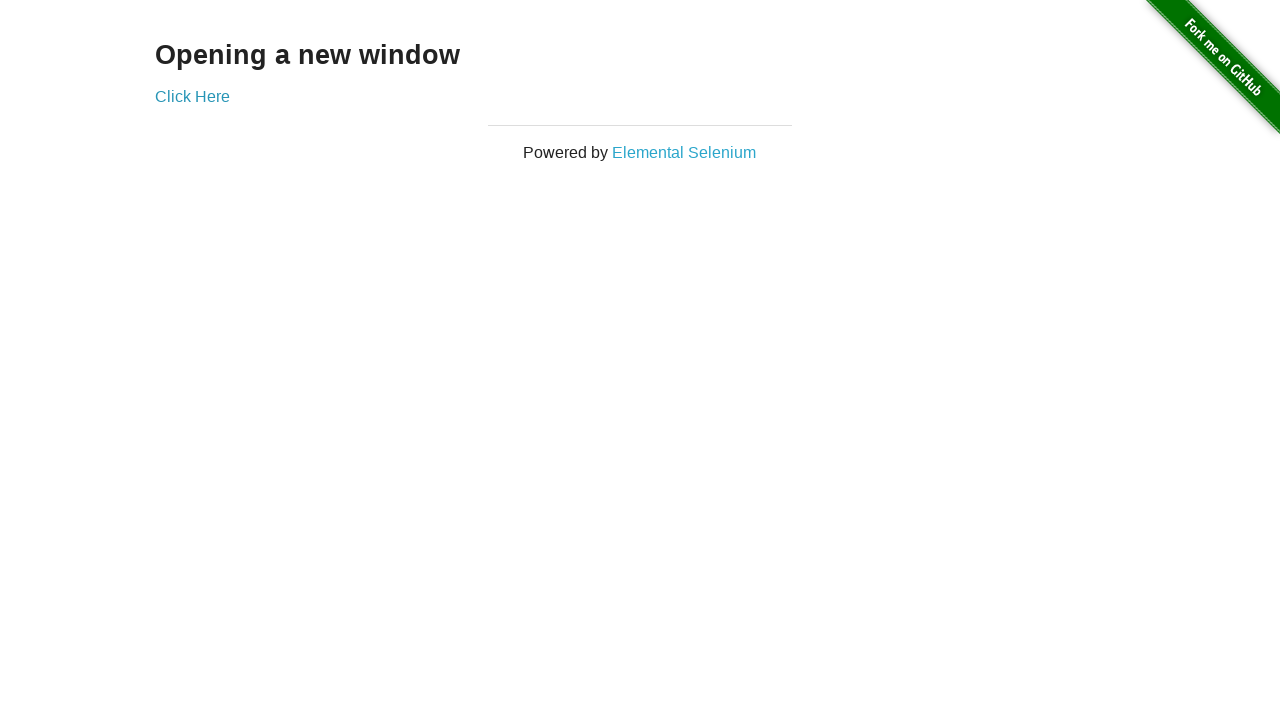

Closed the child window
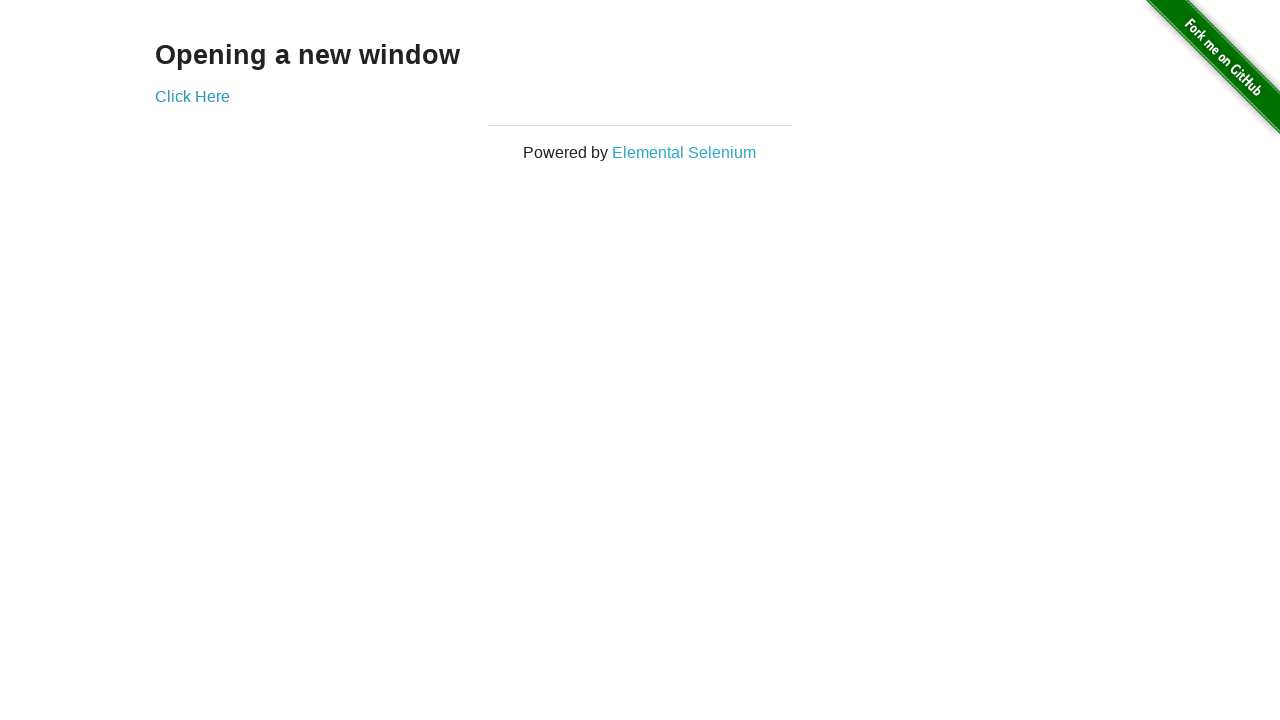

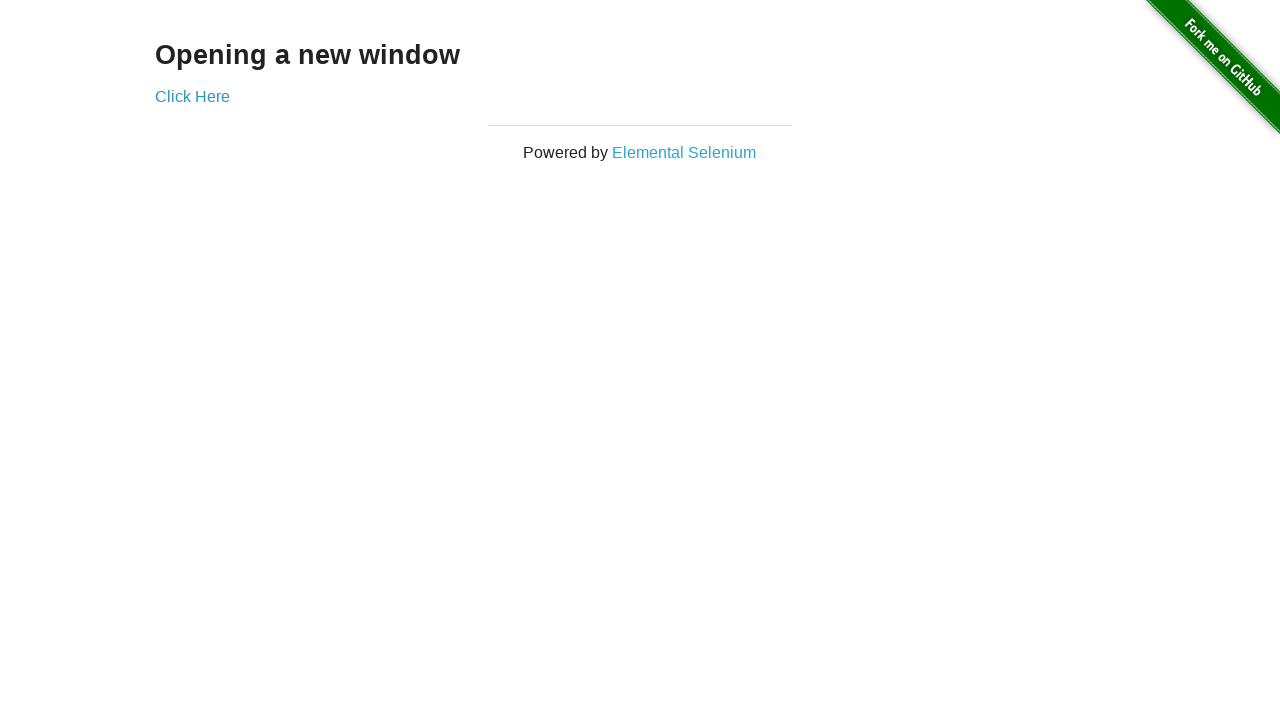